Scrolls to a prompt button, triggers a prompt dialog, enters text and accepts it

Starting URL: https://demoqa.com/alerts

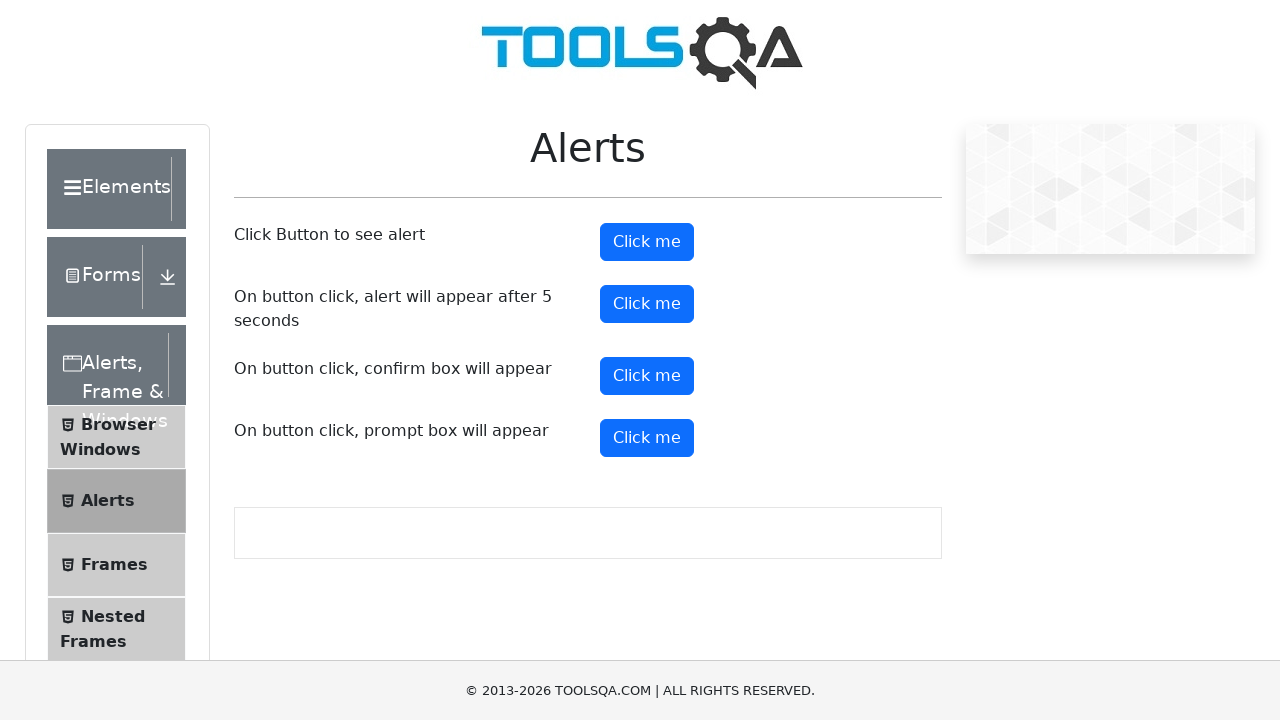

Set up dialog handler to accept prompt with 'Test input 123'
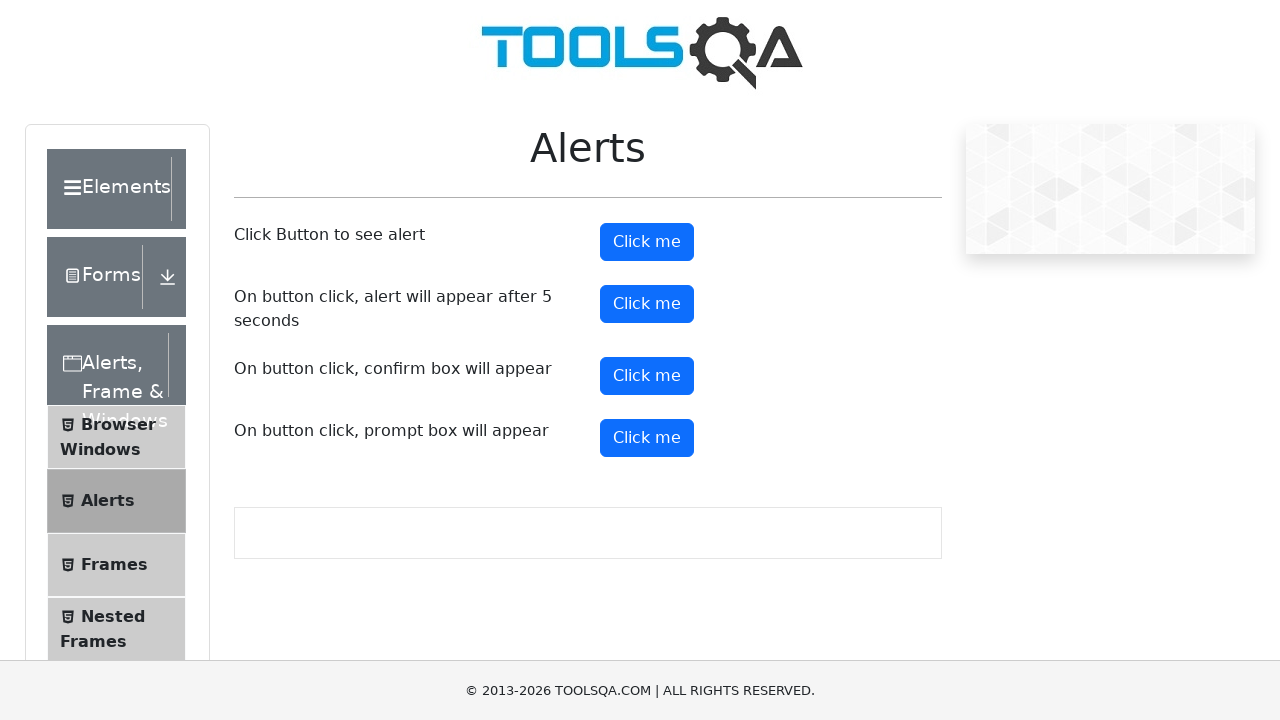

Scrolled to prompt button element
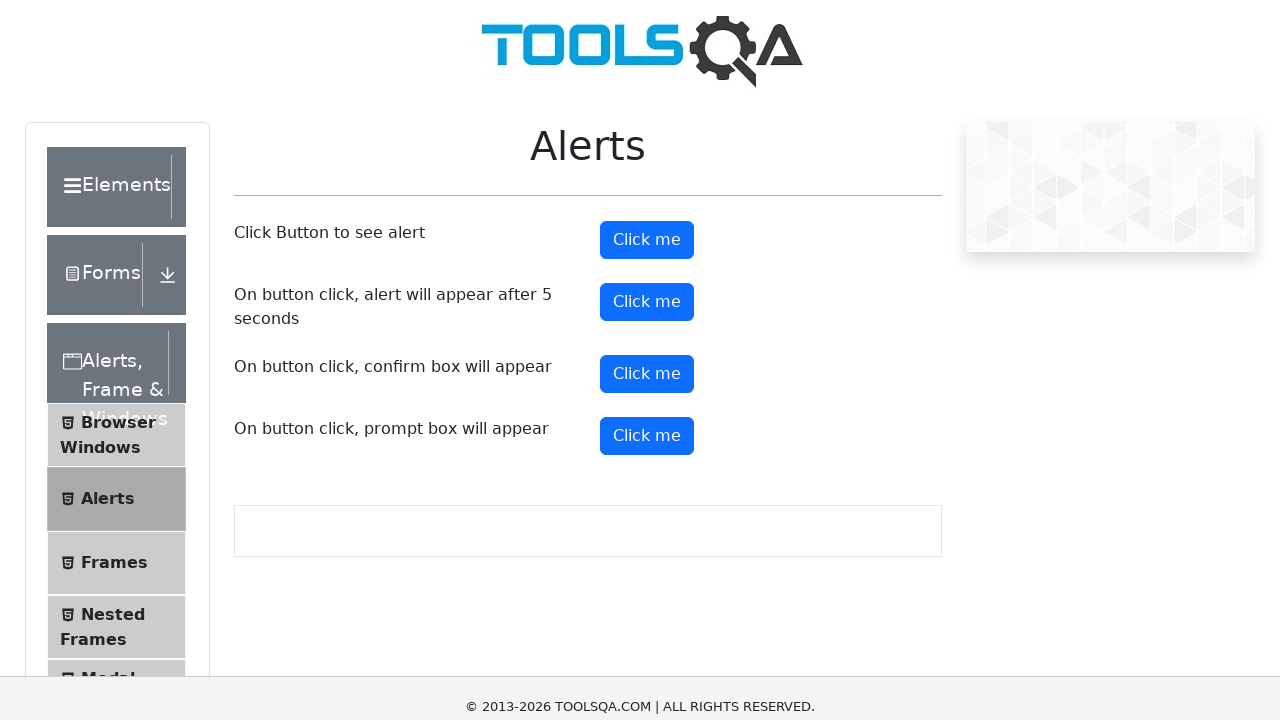

Clicked prompt button and dialog appeared at (647, 44) on #promtButton
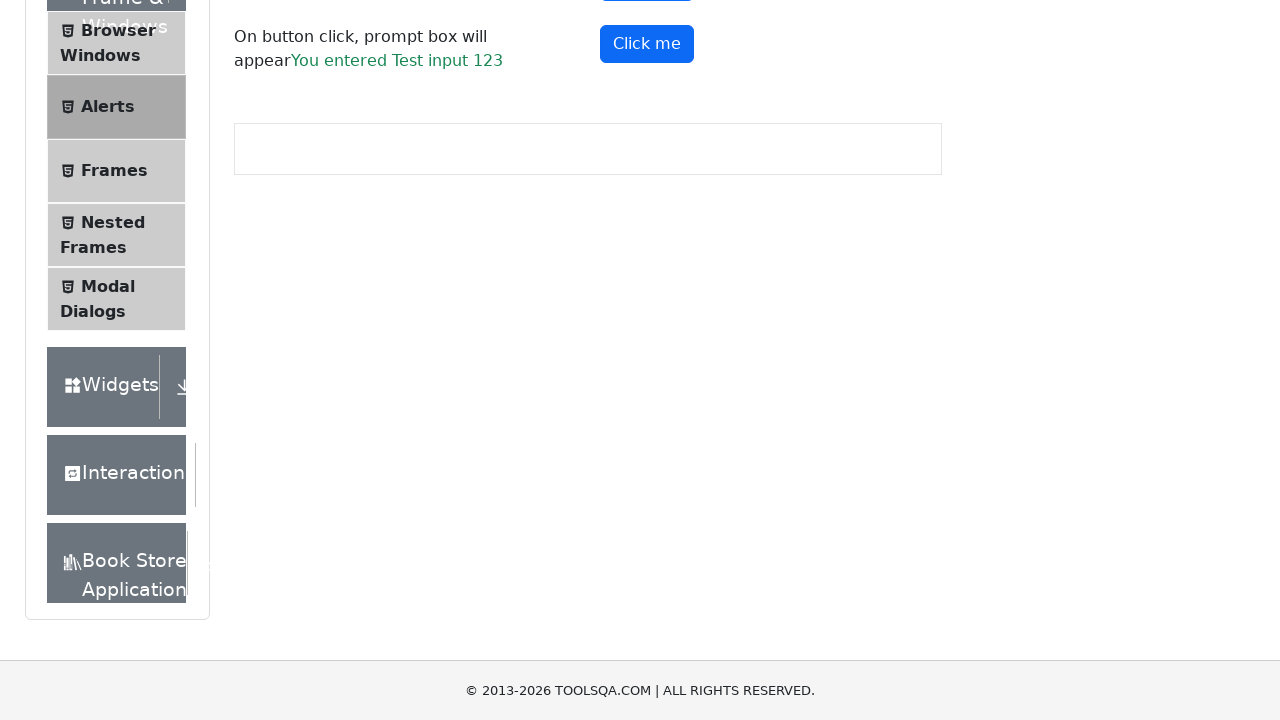

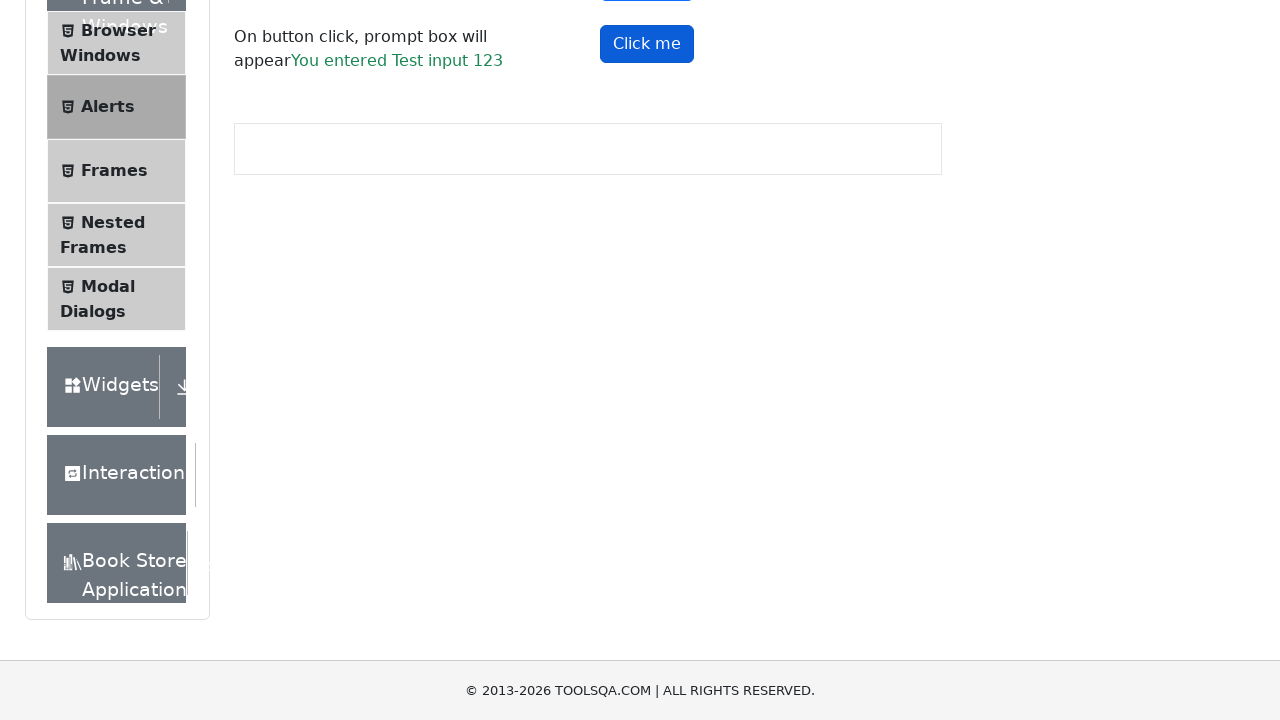